Tests dropdown selection functionality by selecting options using different methods: by label, by multiple values, by value attribute, and by index

Starting URL: https://letcode.in/dropdowns

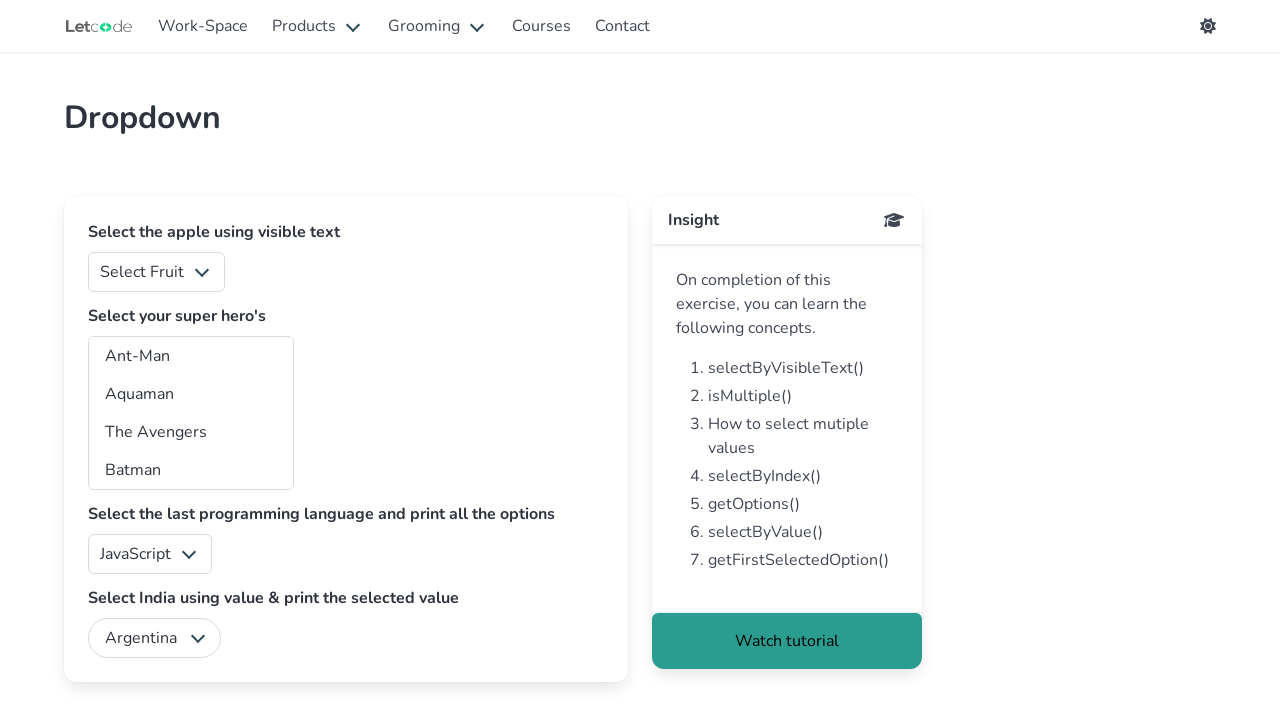

Navigated to dropdown test page
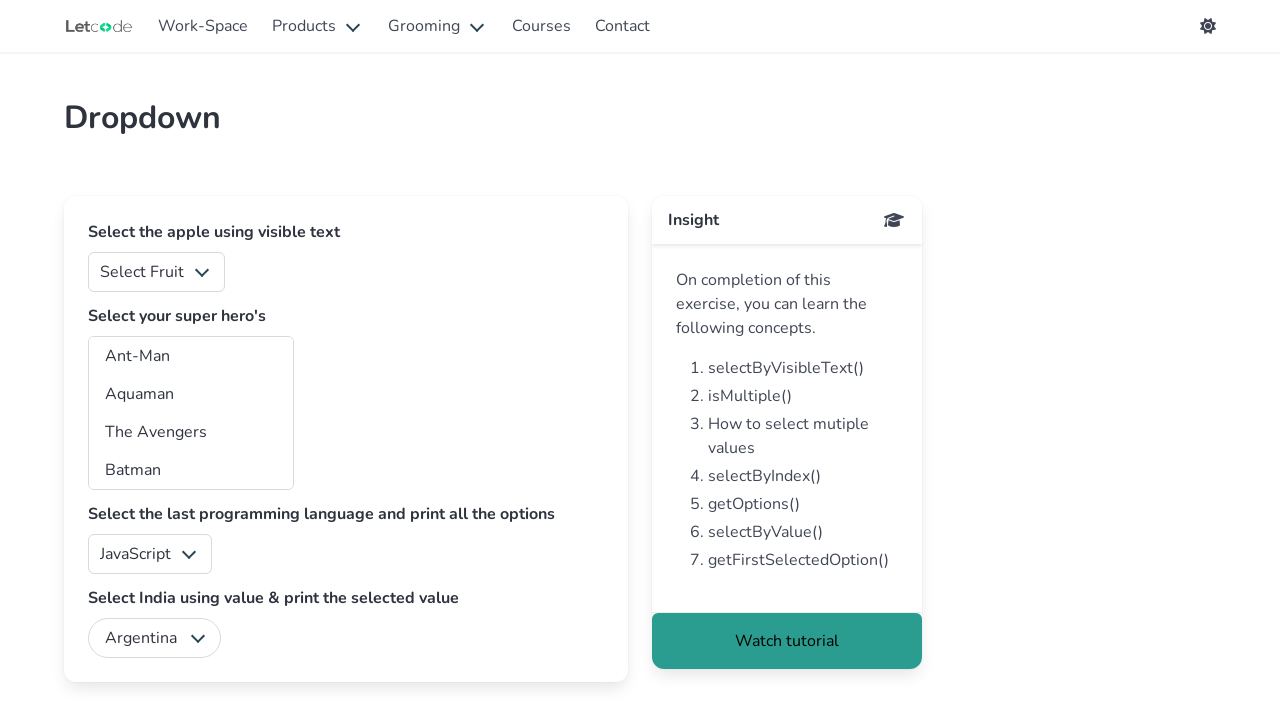

Selected 'Banana' from fruits dropdown by label on #fruits
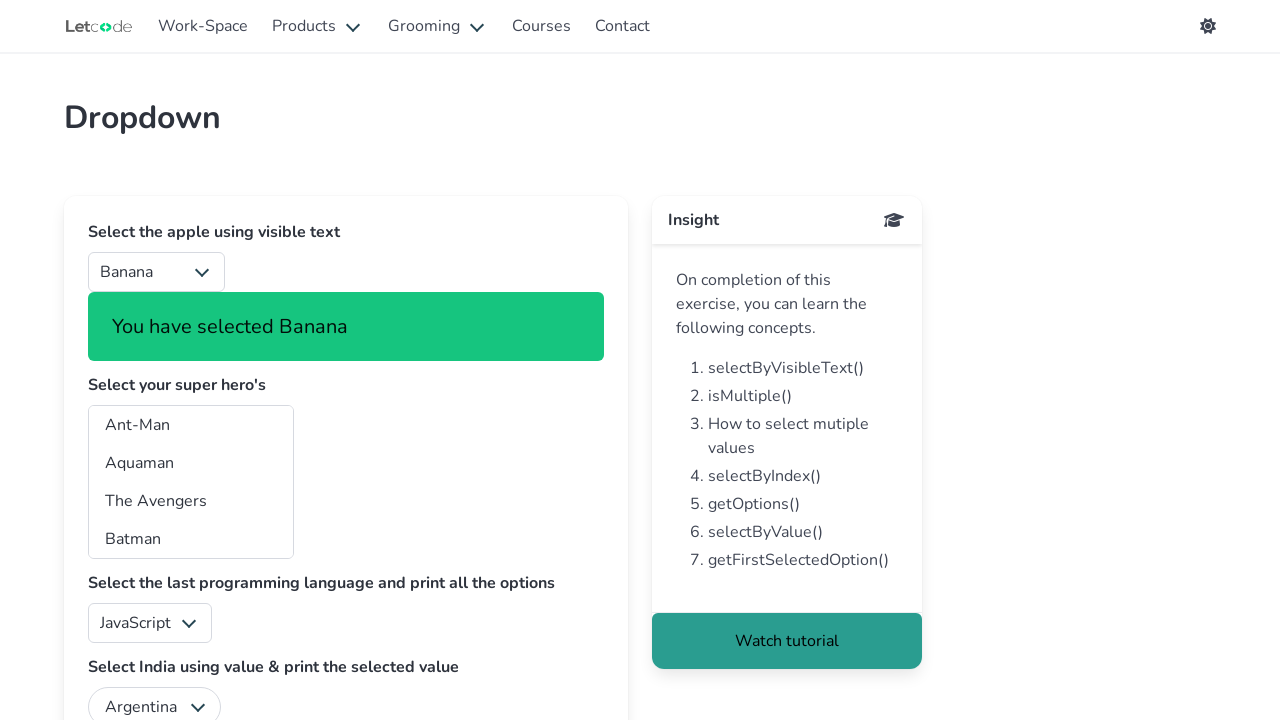

Selected 'Batman' and 'Iron Man' from superheros dropdown on #superheros
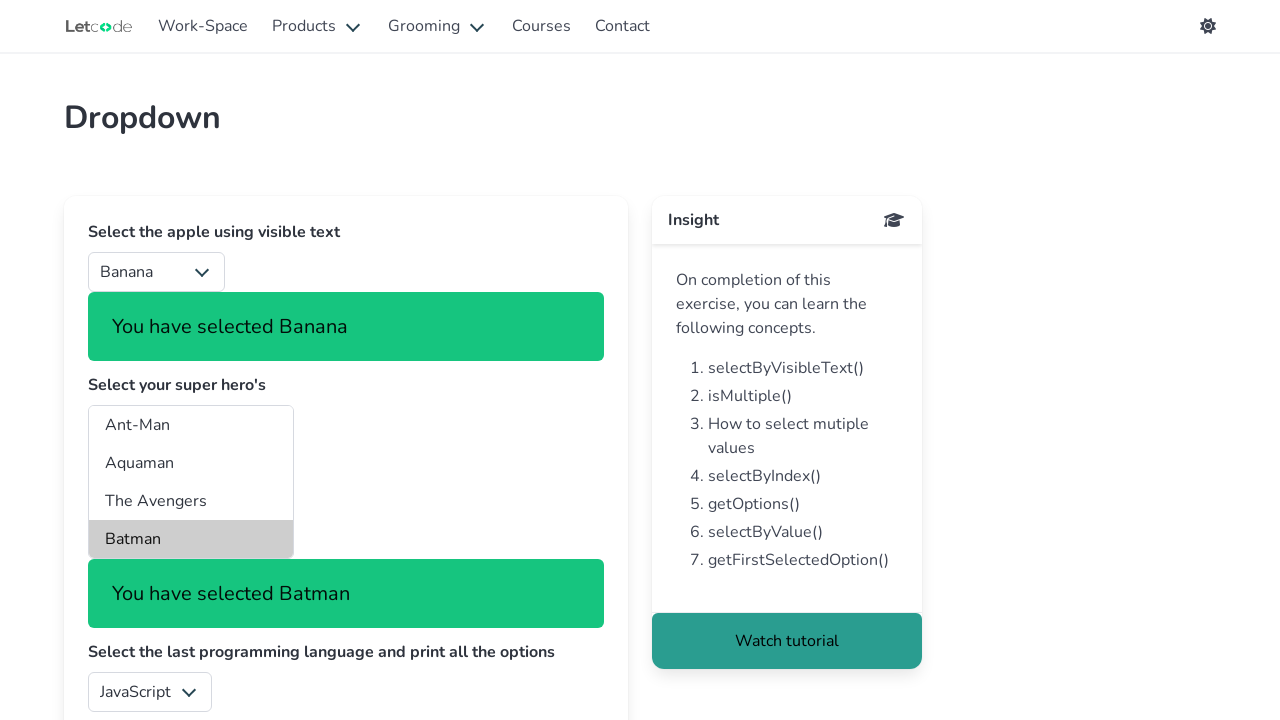

Selected Python from language dropdown by value 'py' on #lang
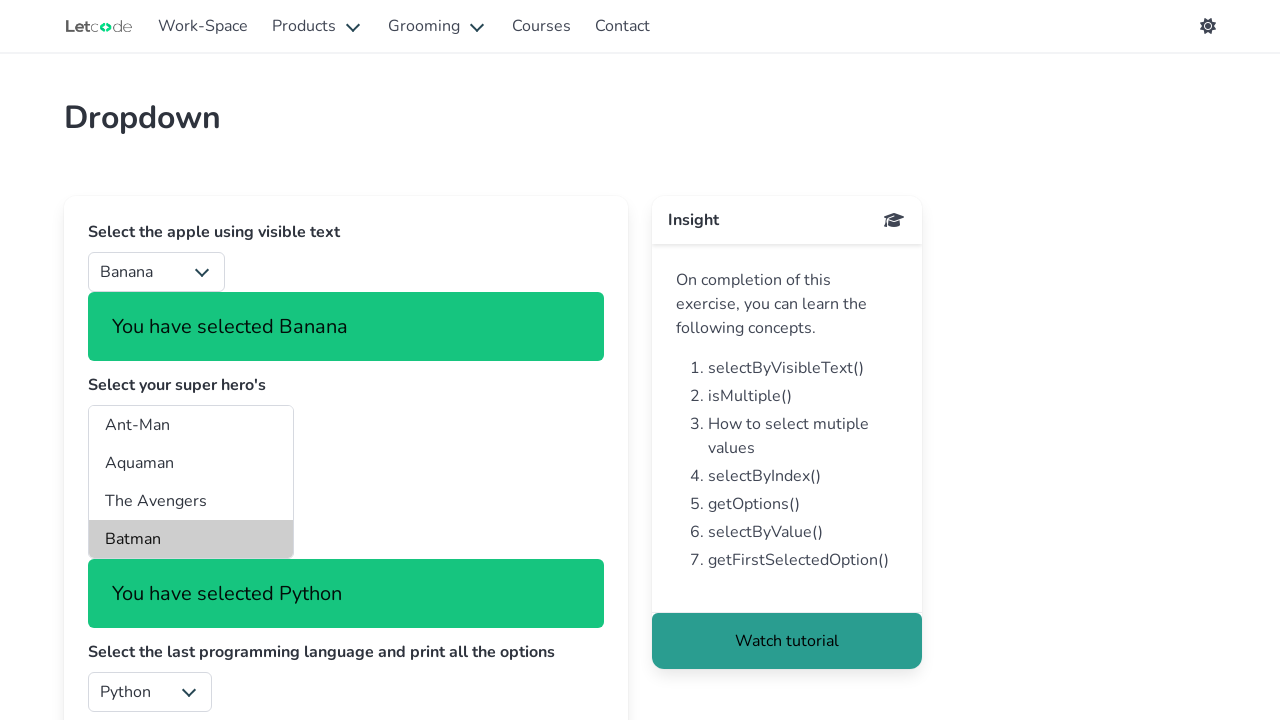

Selected country option at index 6 on #country
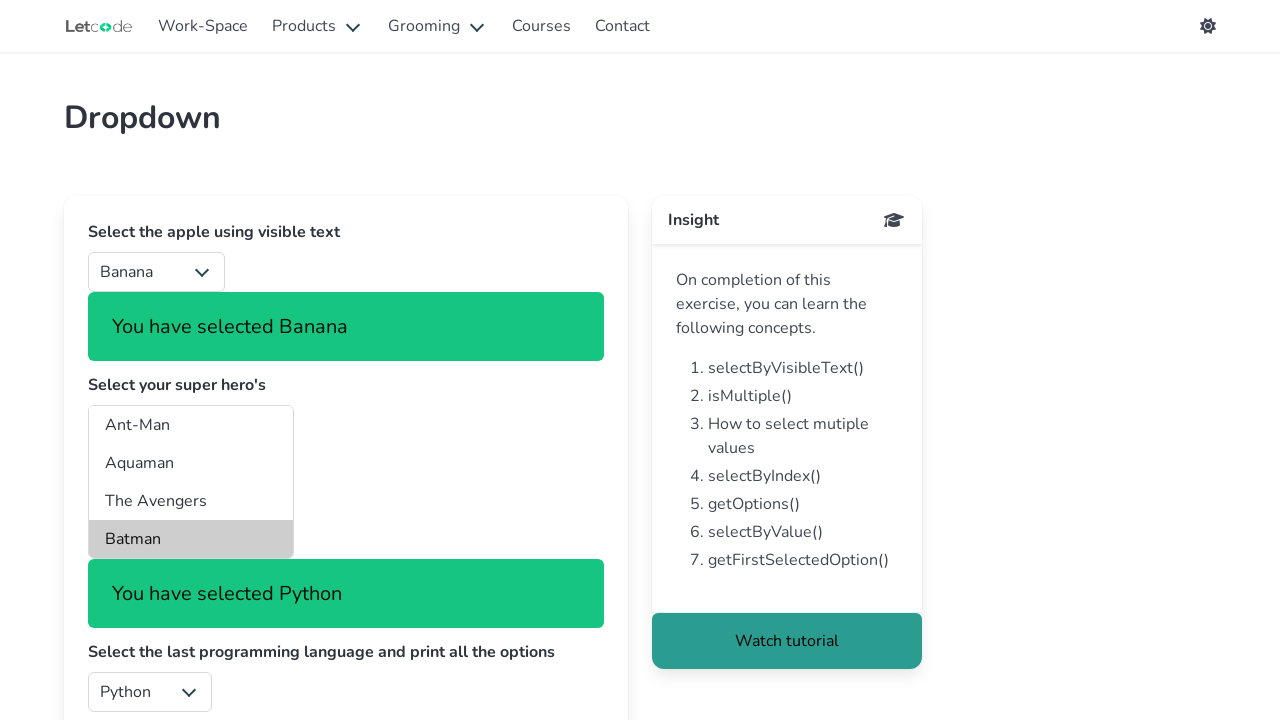

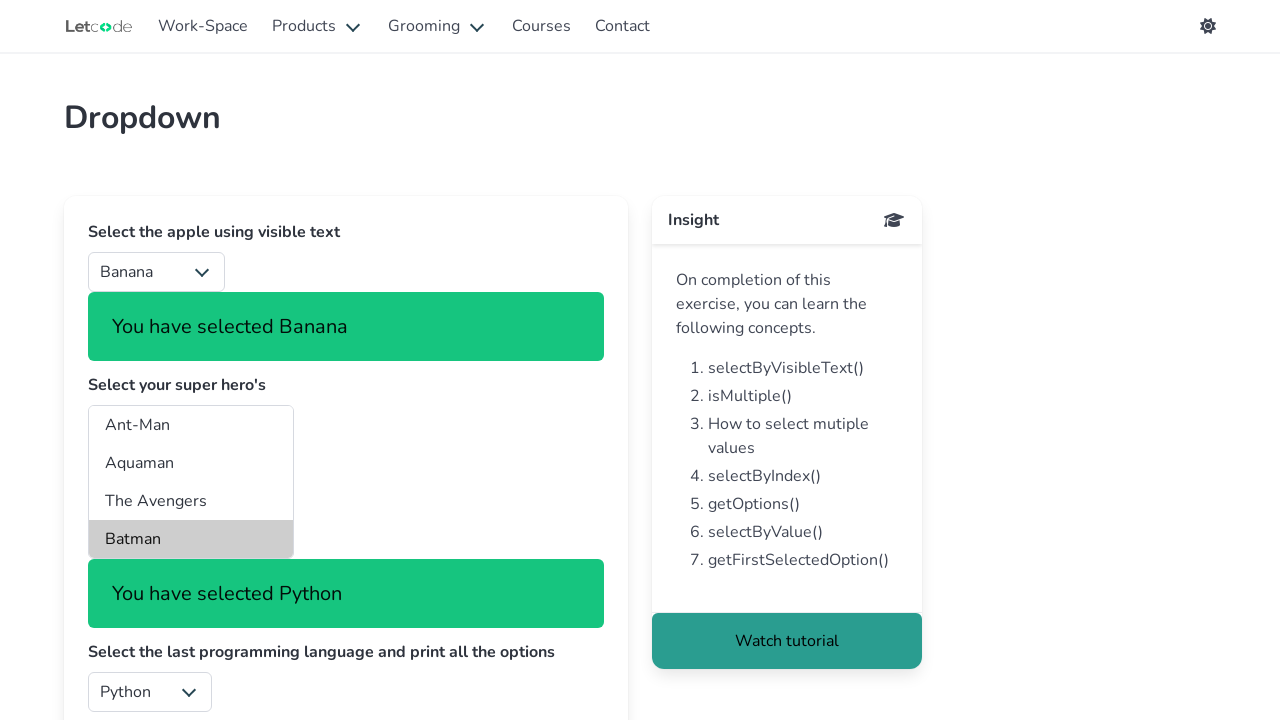